Tests auto-suggestive dropdown functionality by typing partial text and selecting a matching option from the suggestions

Starting URL: https://rahulshettyacademy.com/dropdownsPractise/

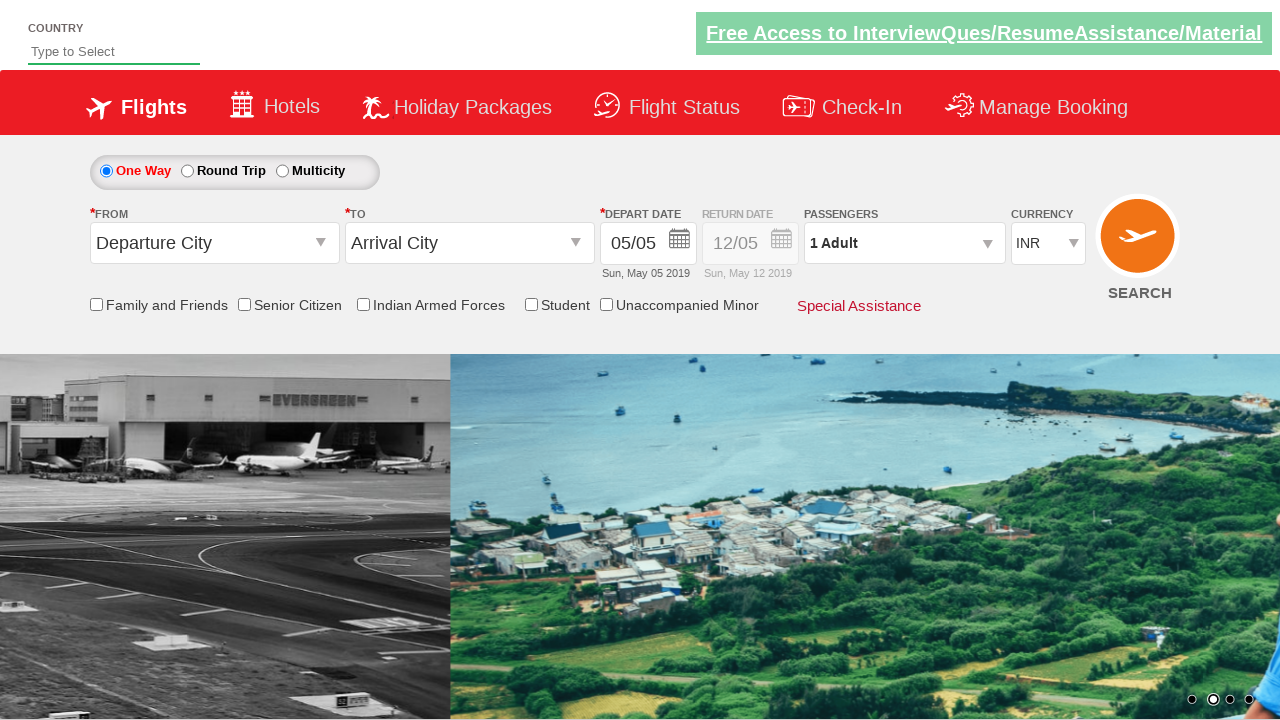

Typed 'Ind' in auto-suggest input field on input#autosuggest
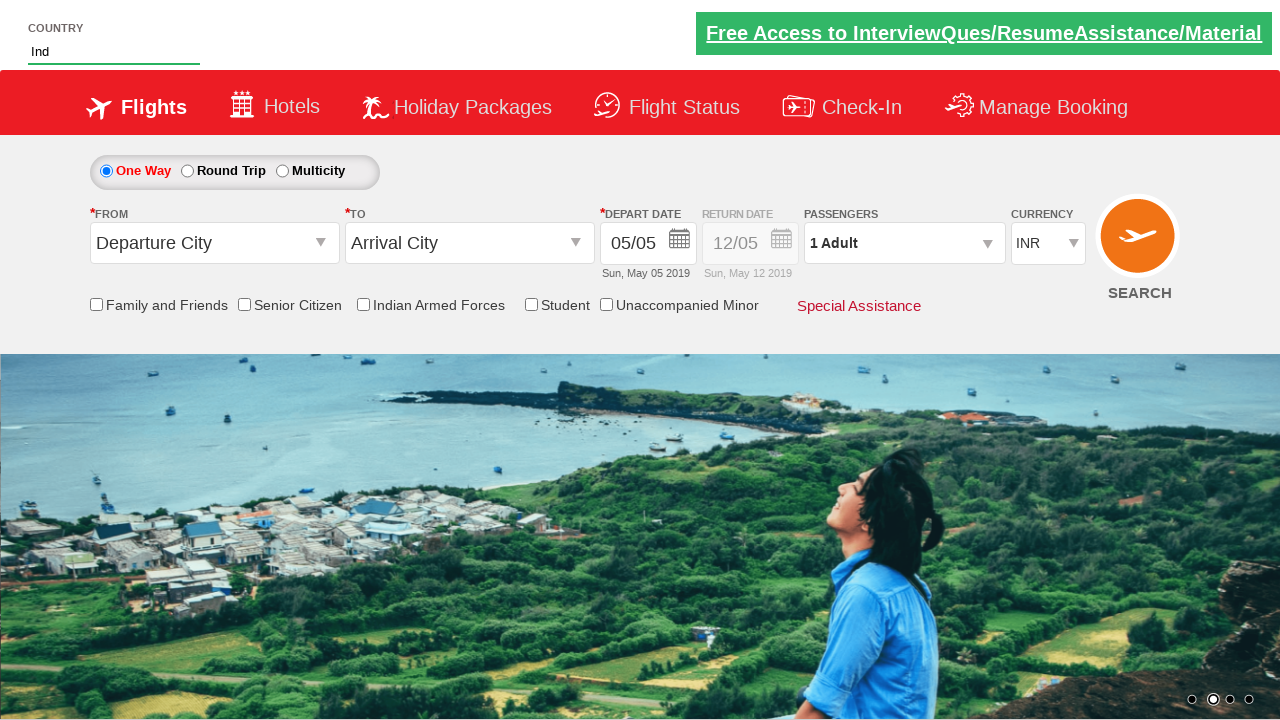

Auto-suggest suggestions appeared
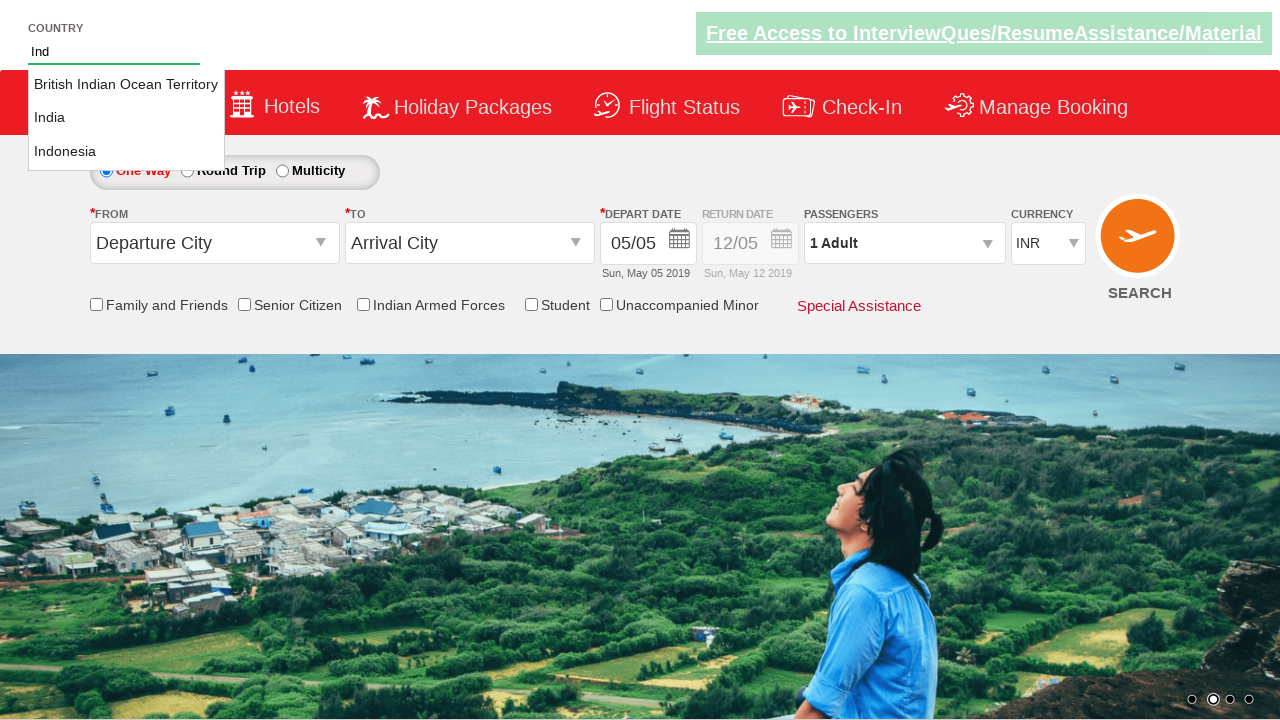

Selected 'India' from the dropdown suggestions at (126, 118) on li.ui-menu-item a >> nth=1
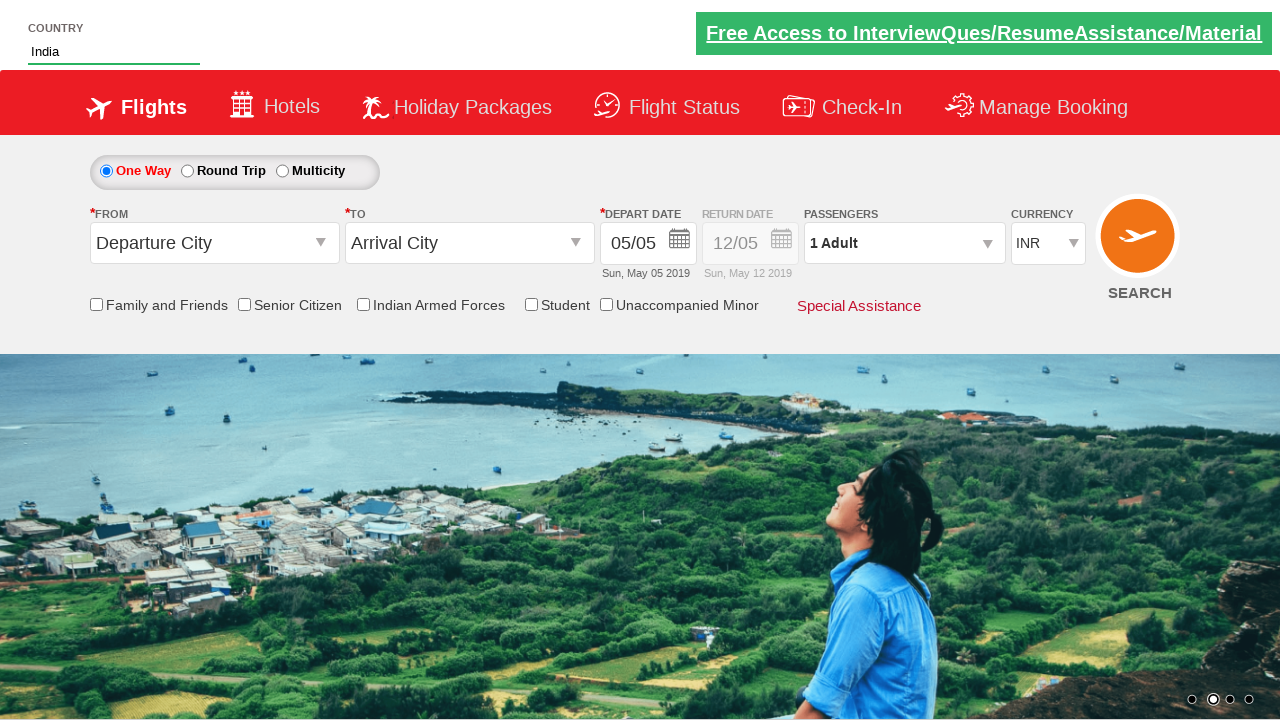

Waited for selected value to be set
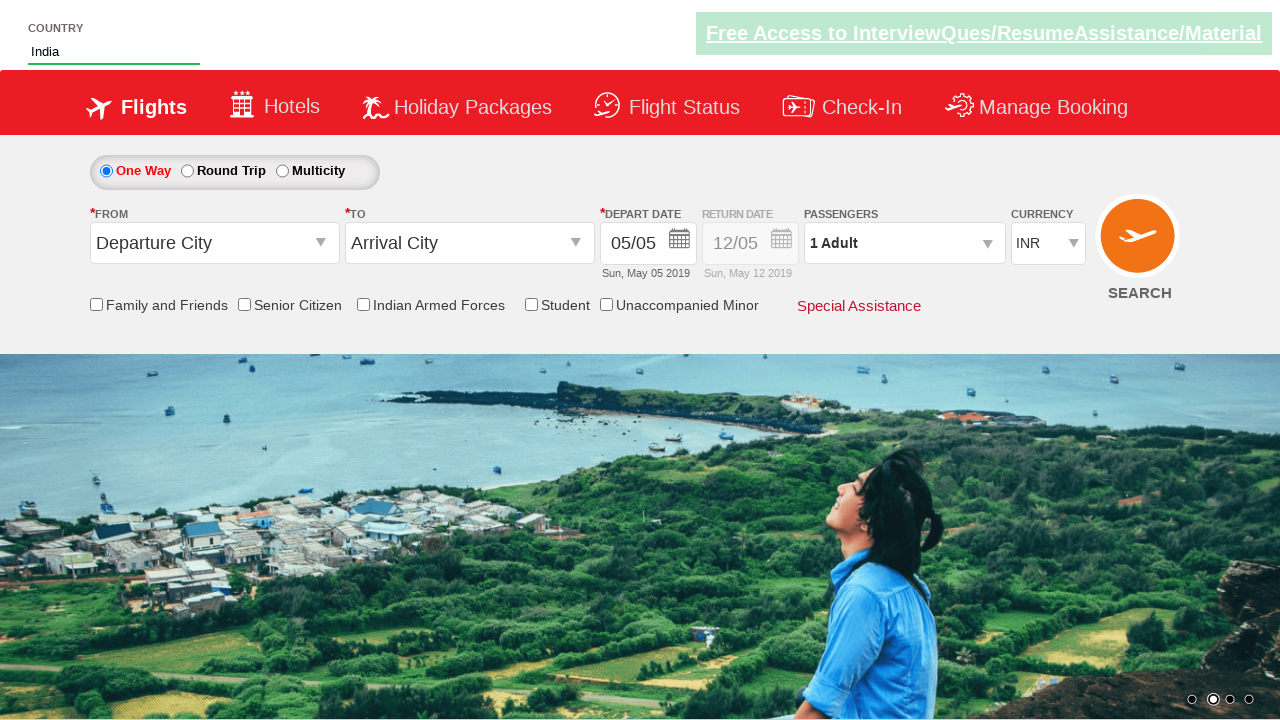

Retrieved selected value: None
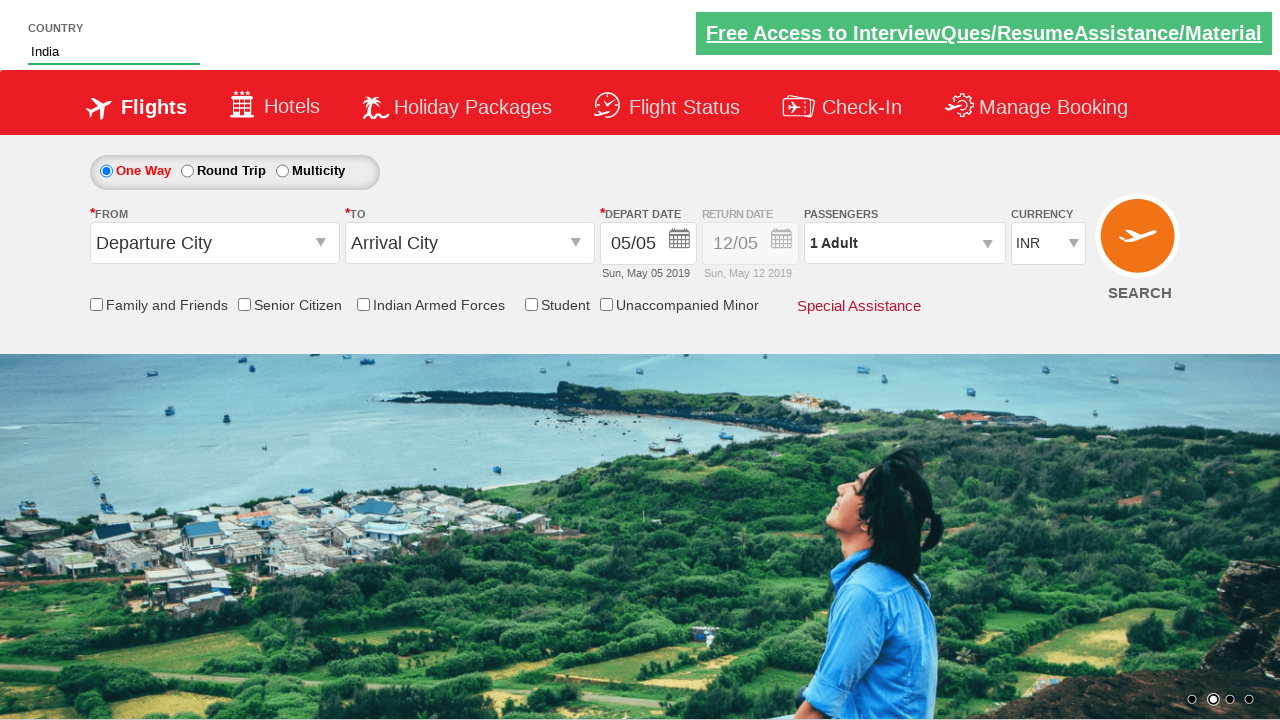

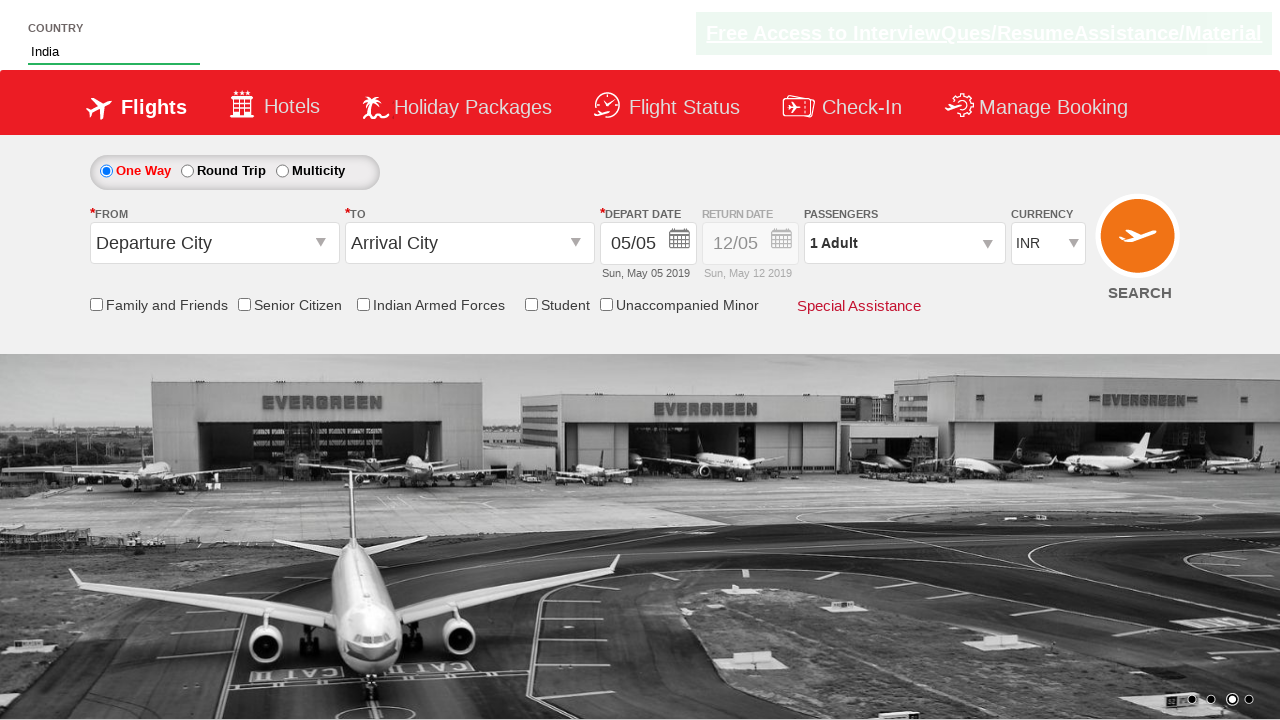